Tests window switching functionality by clicking a link to open a new window, extracting text from the child window, and using that text to fill a form field in the parent window

Starting URL: https://rahulshettyacademy.com/loginpagePractise/

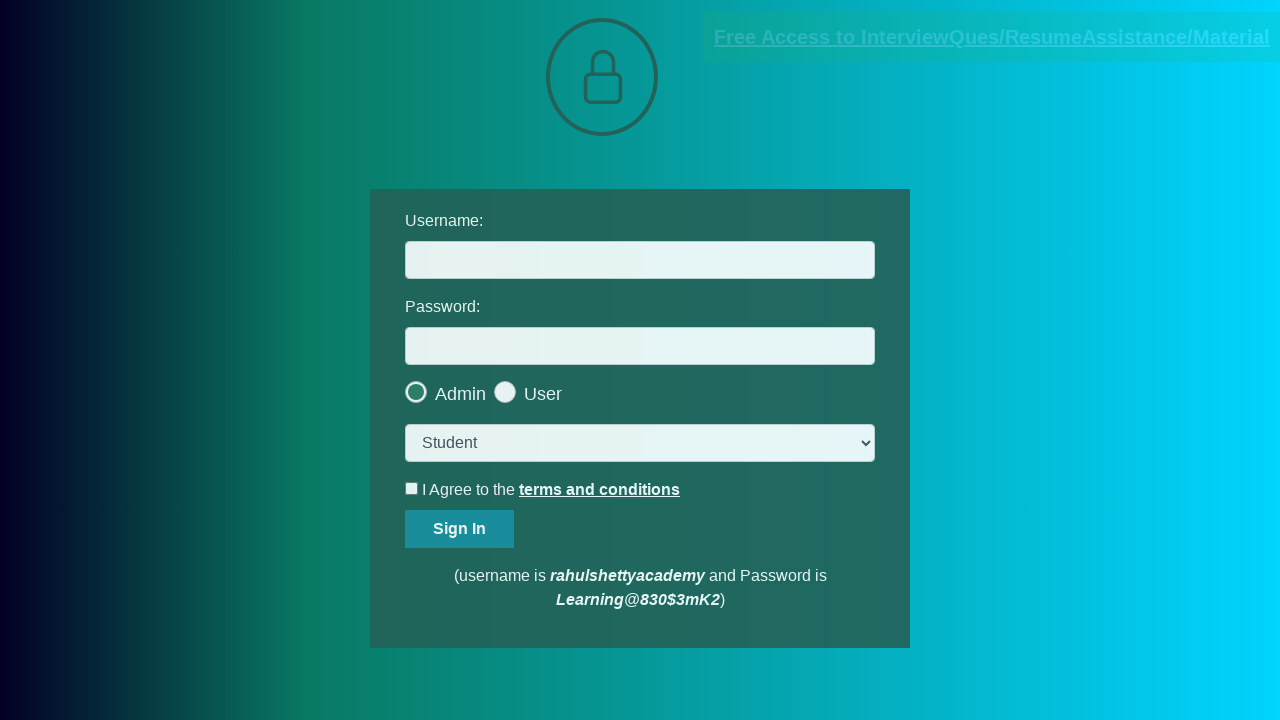

Clicked blinking text link to open new window at (992, 37) on .blinkingText
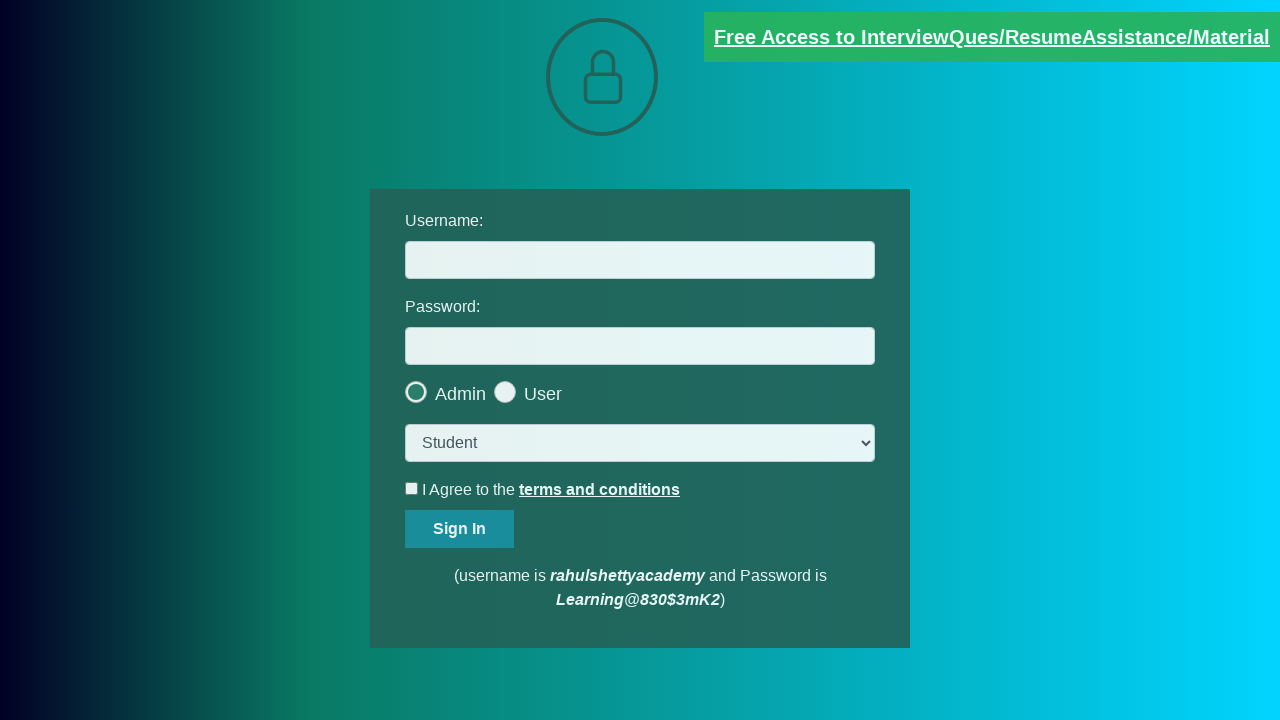

New window/page opened and captured
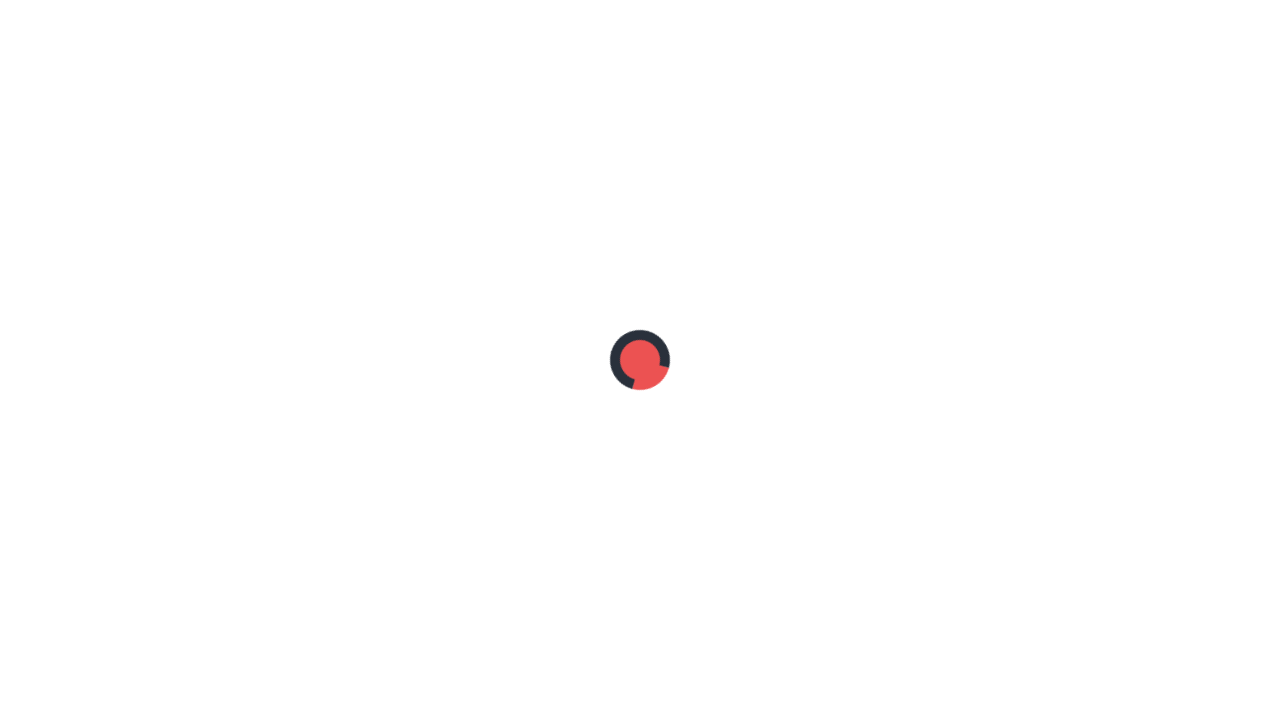

Waited for email text element to load in child window
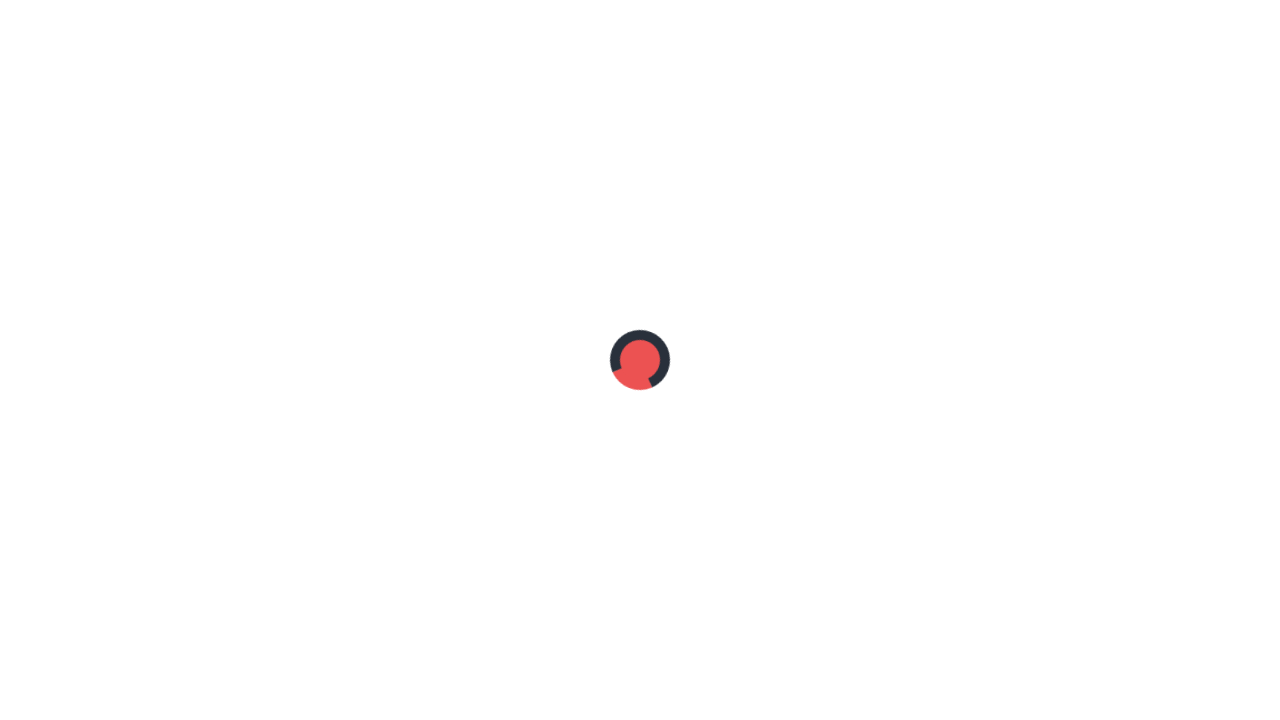

Extracted full text containing email from child window
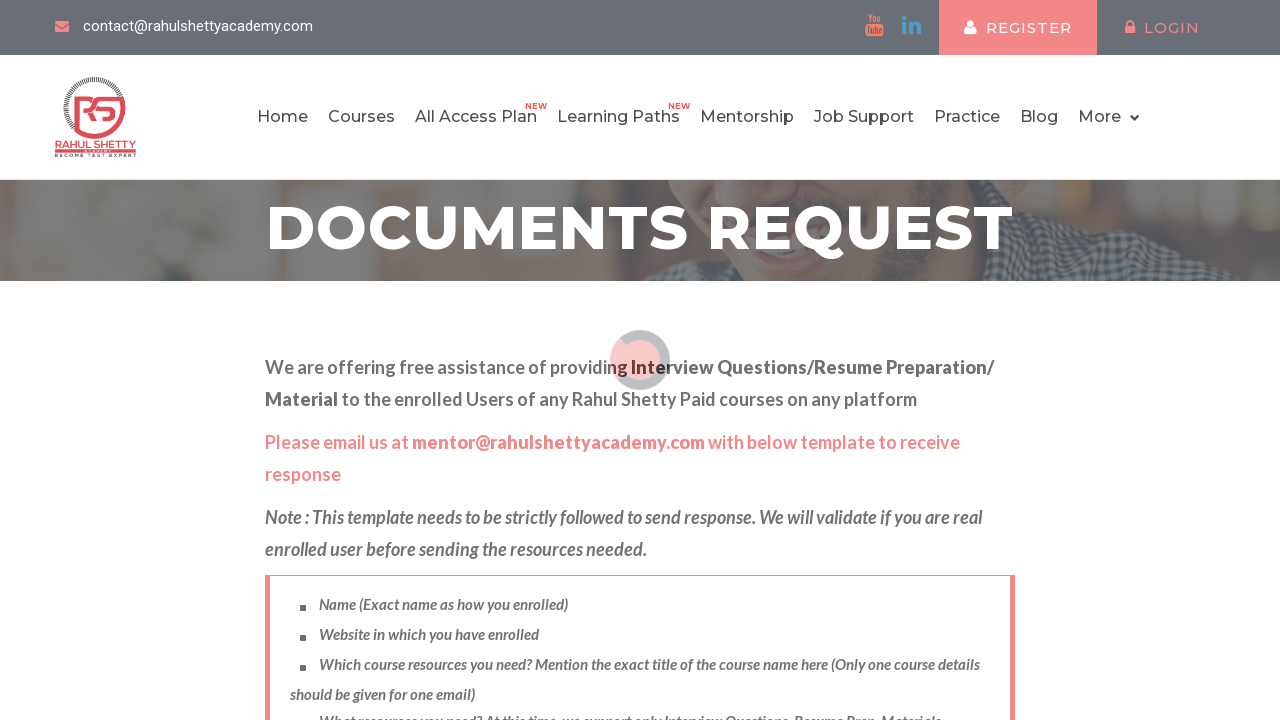

Parsed email address from text: mentor@rahulshettyacademy.com
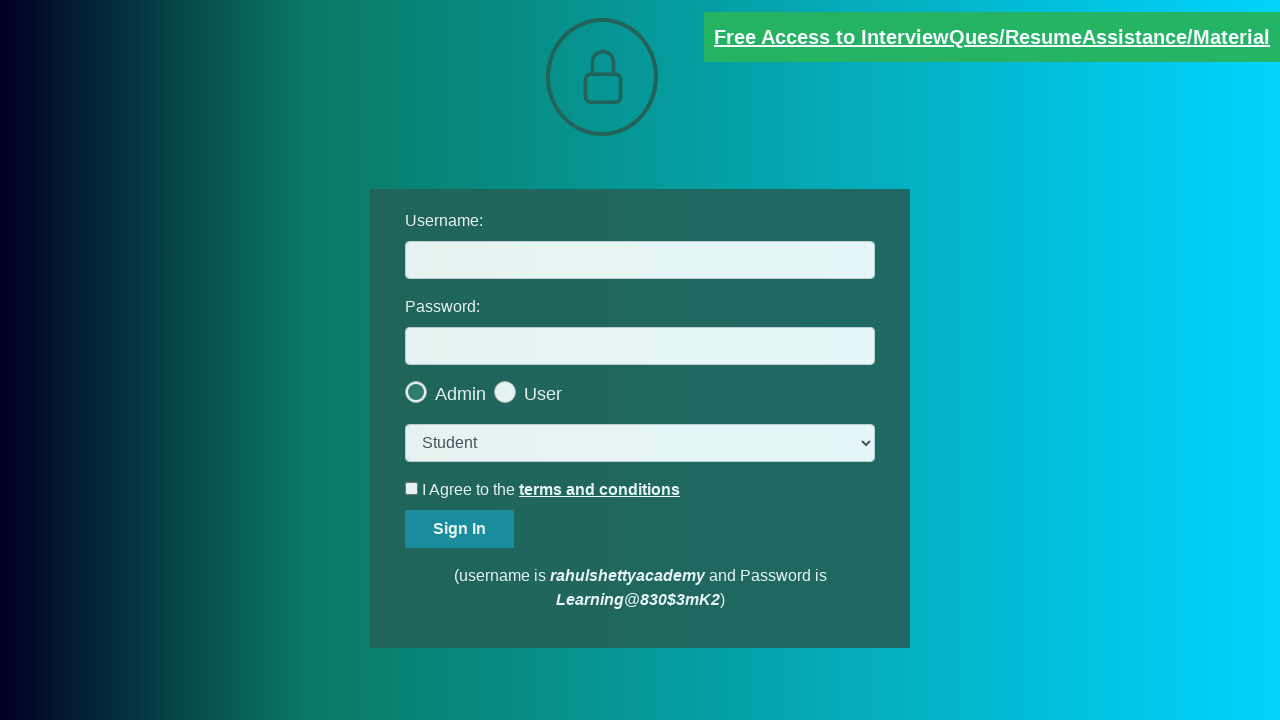

Filled username field with extracted email: mentor@rahulshettyacademy.com on #username
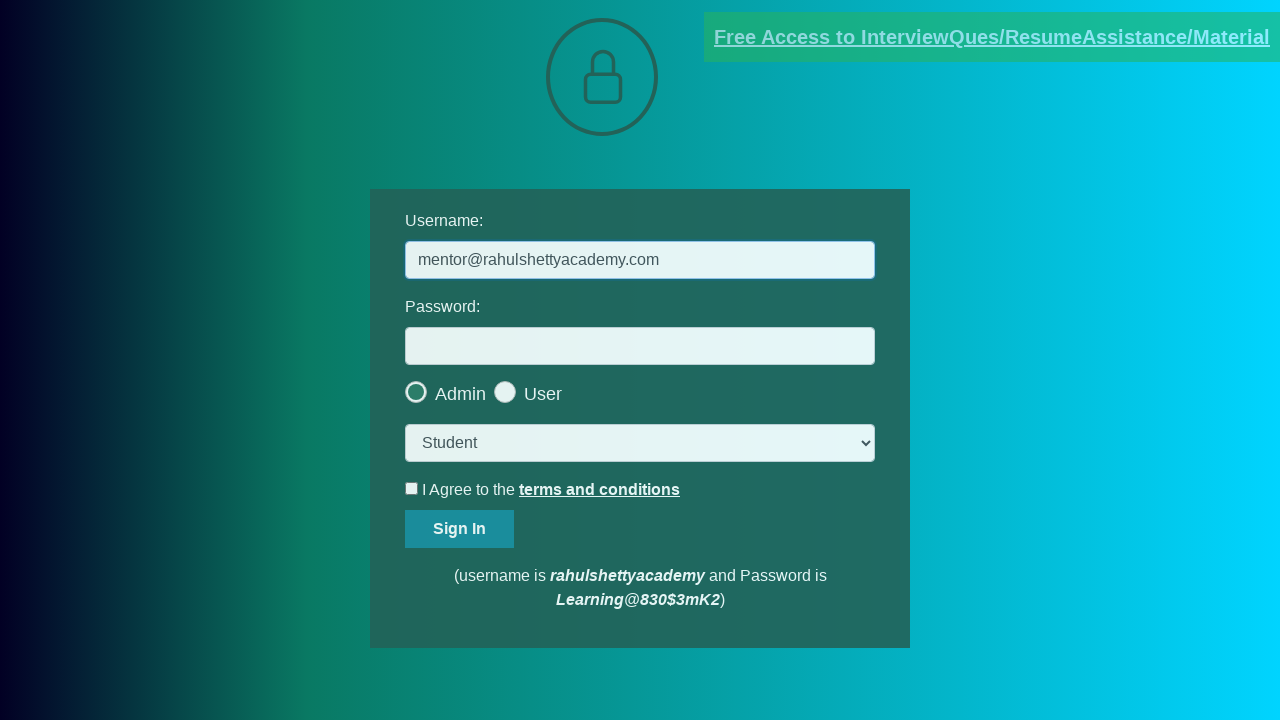

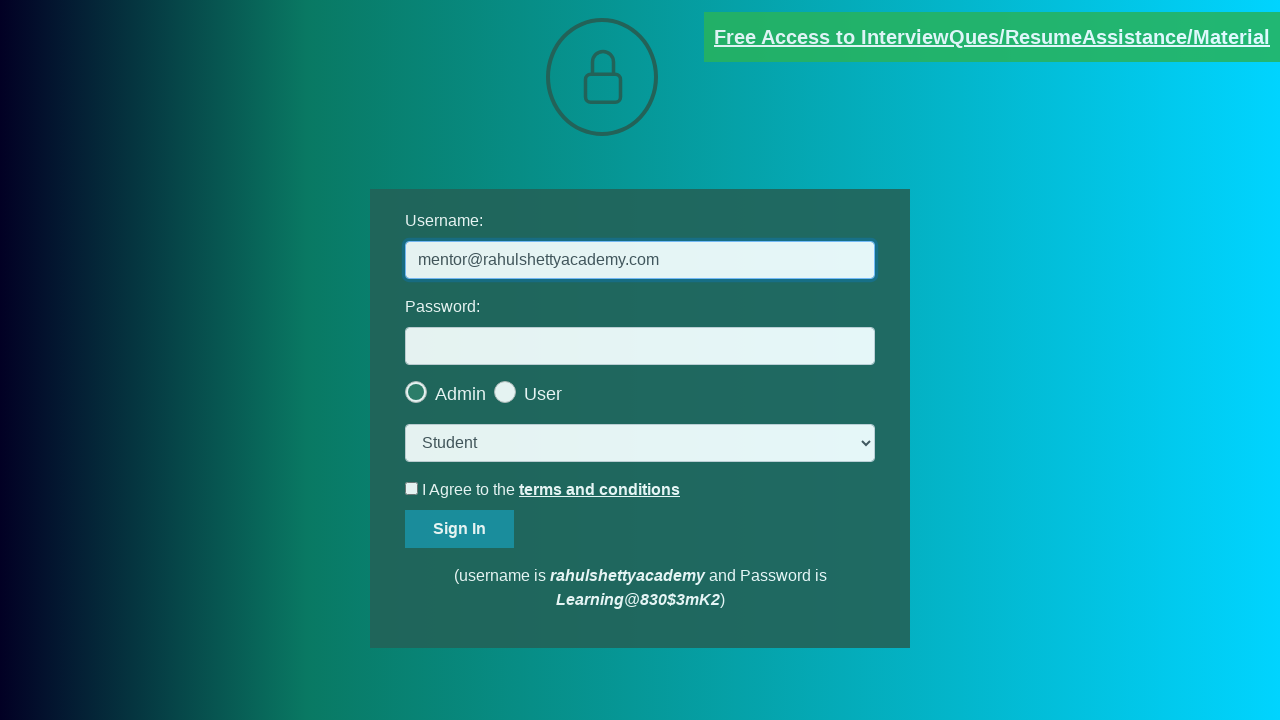